Tests clicking a button with a specific class attribute three times and dismissing the resulting alerts

Starting URL: http://uitestingplayground.com/classattr

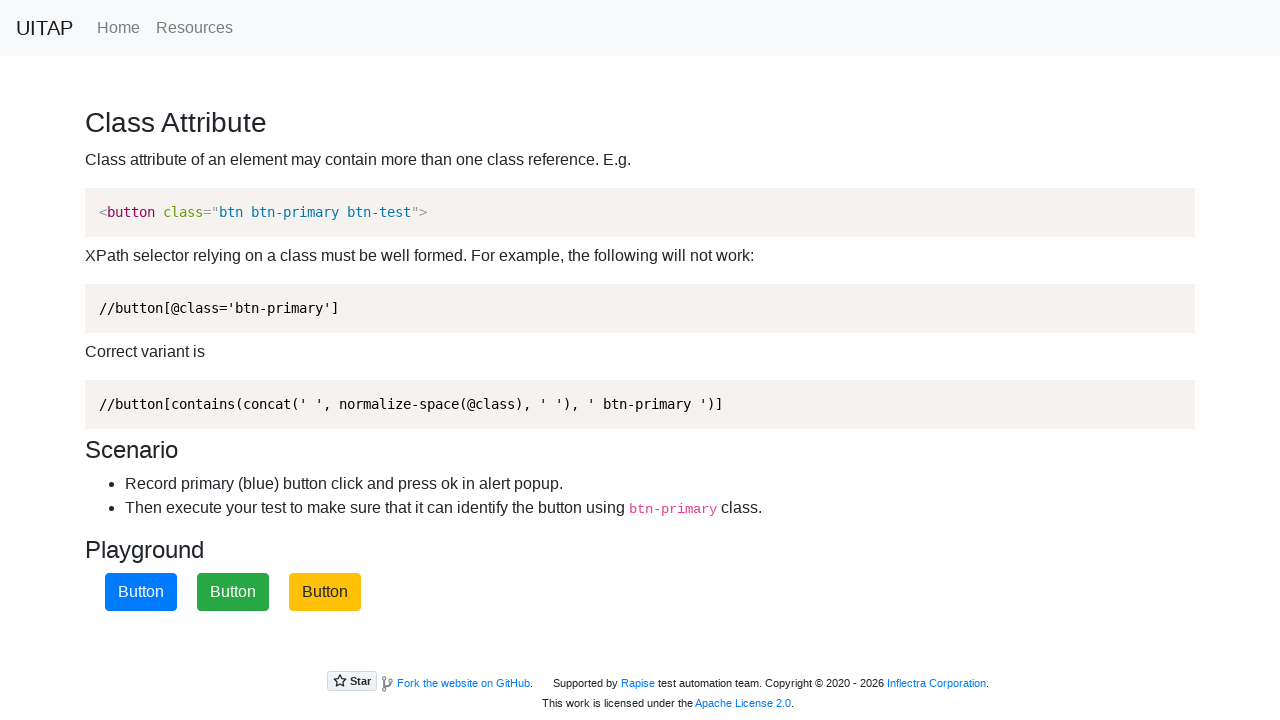

Navigated to Class Attribute test page
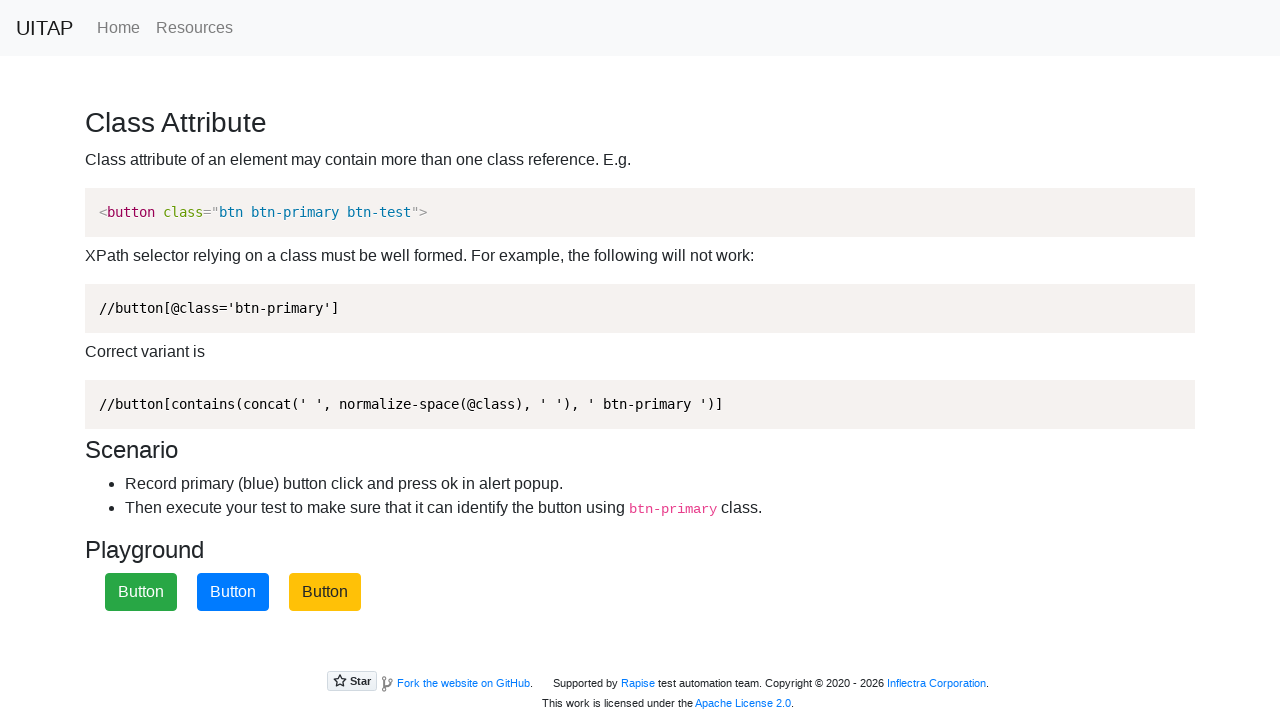

Clicked btn-primary button (attempt 1 of 3) at (233, 592) on xpath=//button[contains(concat(' ', normalize-space(@class), ' '), 'btn-primary'
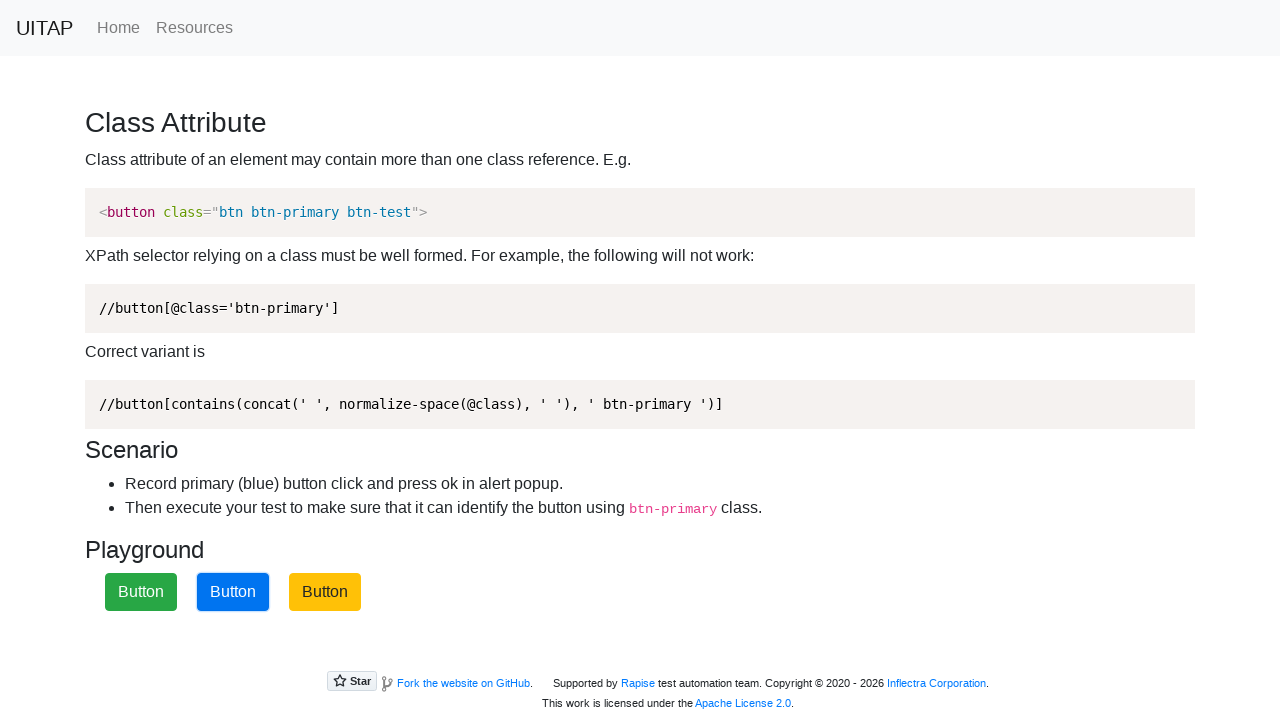

Dismissed alert dialog (attempt 1 of 3)
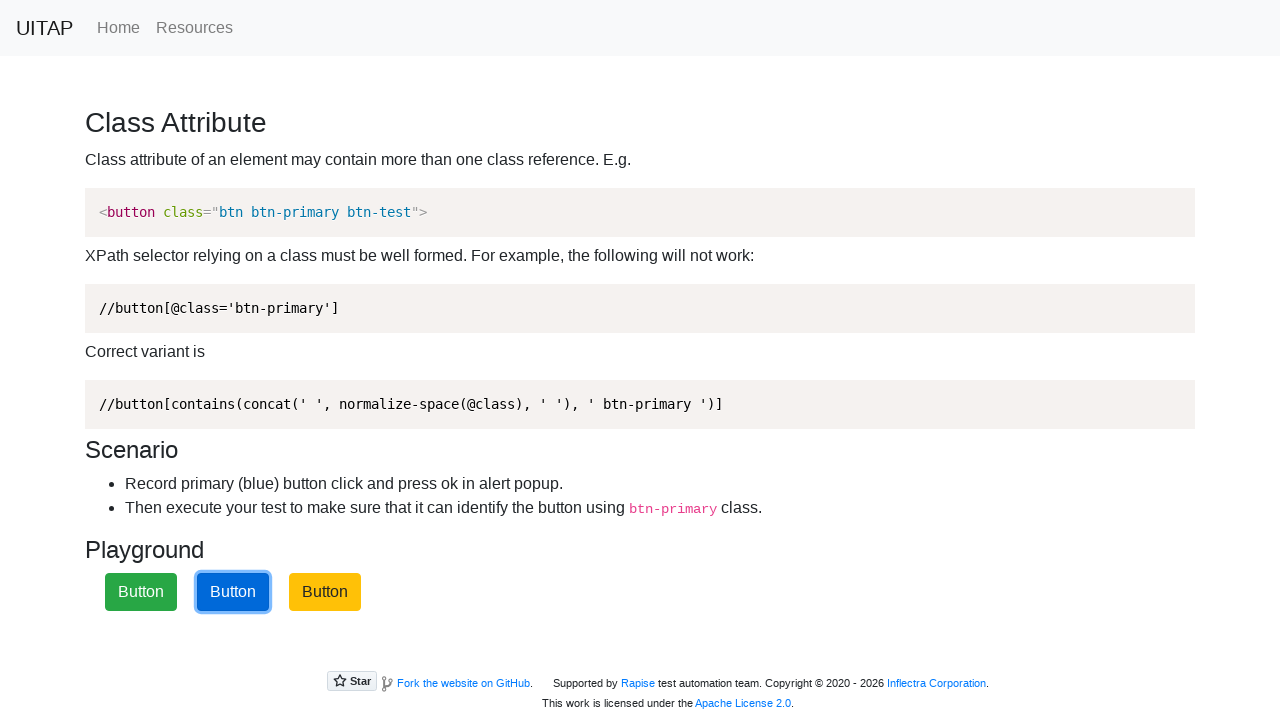

Clicked btn-primary button (attempt 2 of 3) at (233, 592) on xpath=//button[contains(concat(' ', normalize-space(@class), ' '), 'btn-primary'
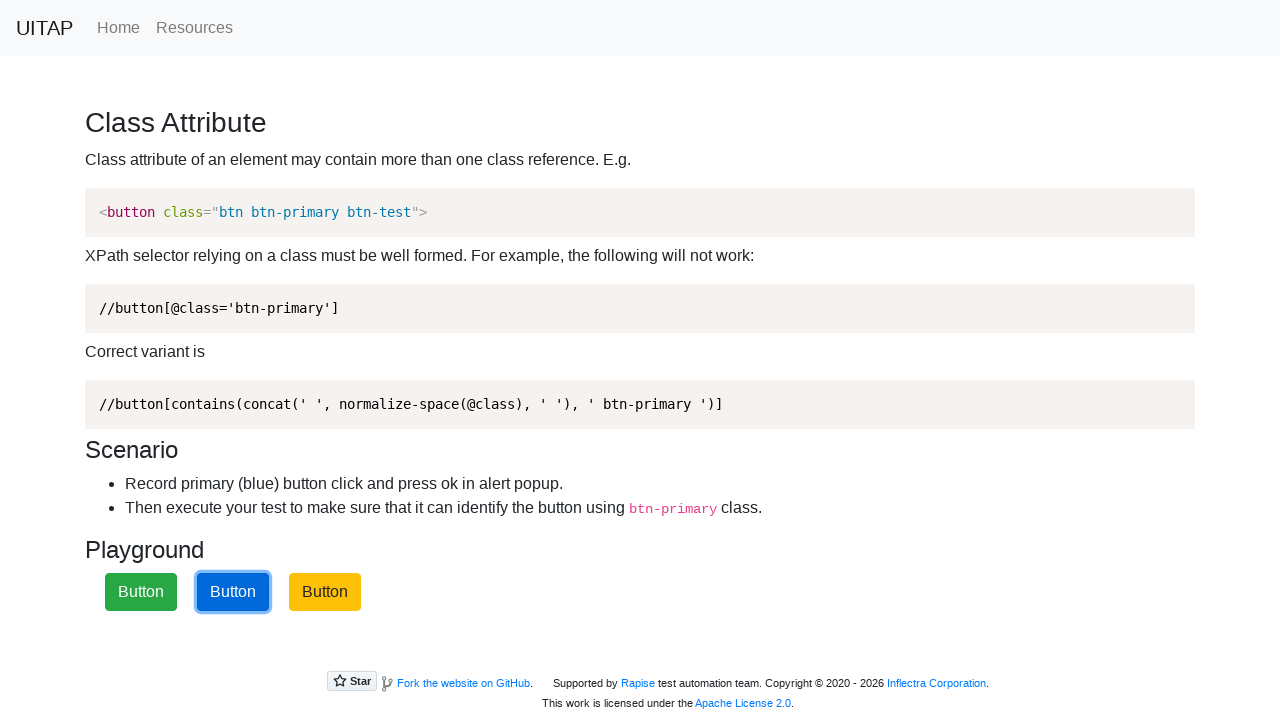

Dismissed alert dialog (attempt 2 of 3)
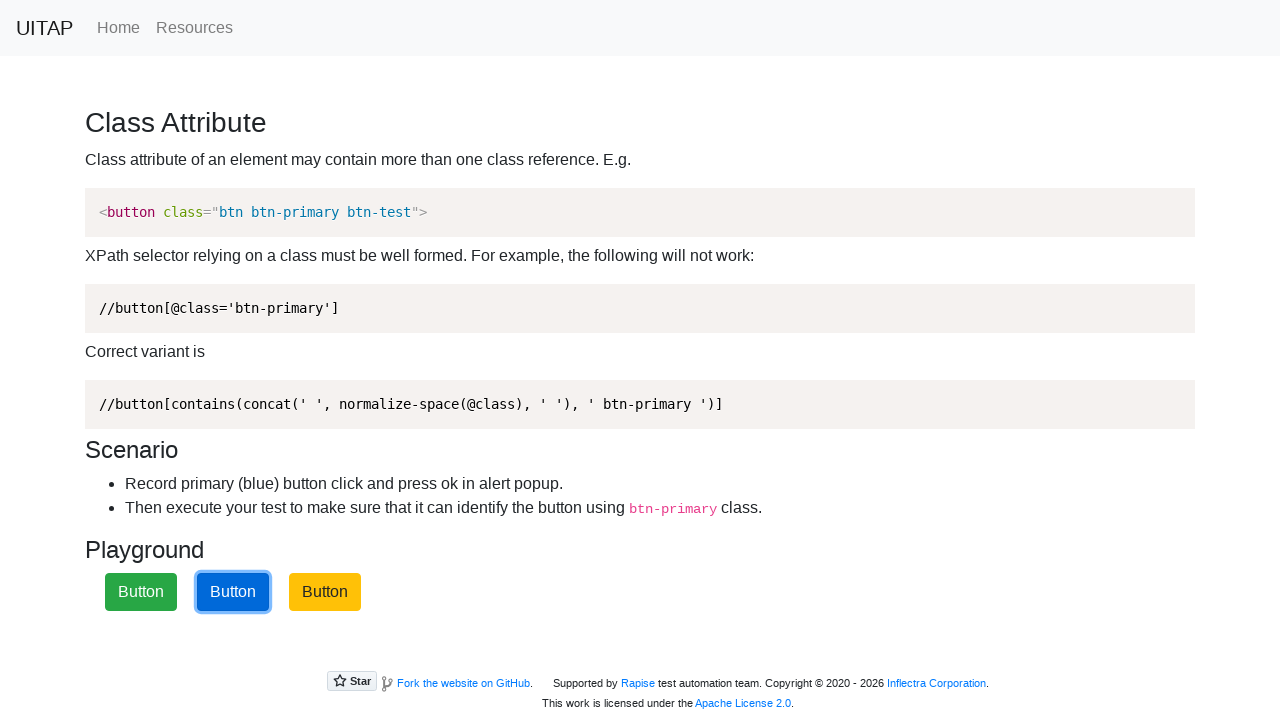

Clicked btn-primary button (attempt 3 of 3) at (233, 592) on xpath=//button[contains(concat(' ', normalize-space(@class), ' '), 'btn-primary'
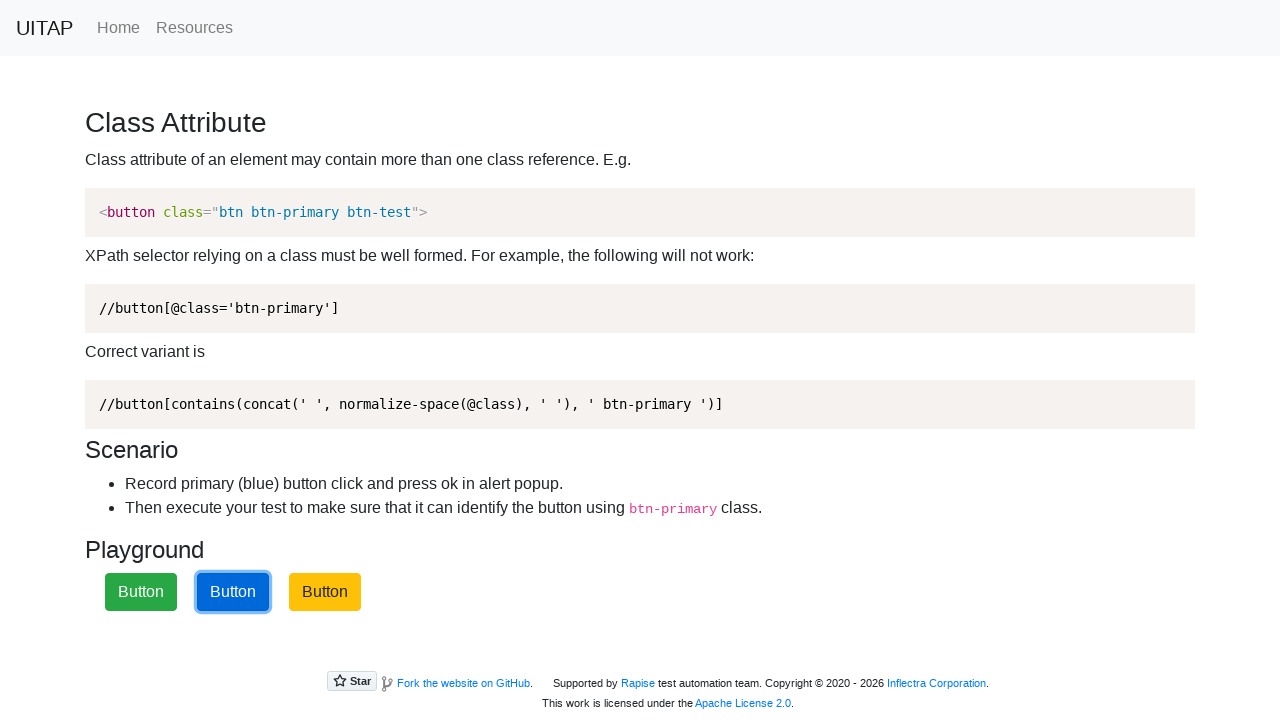

Dismissed alert dialog (attempt 3 of 3)
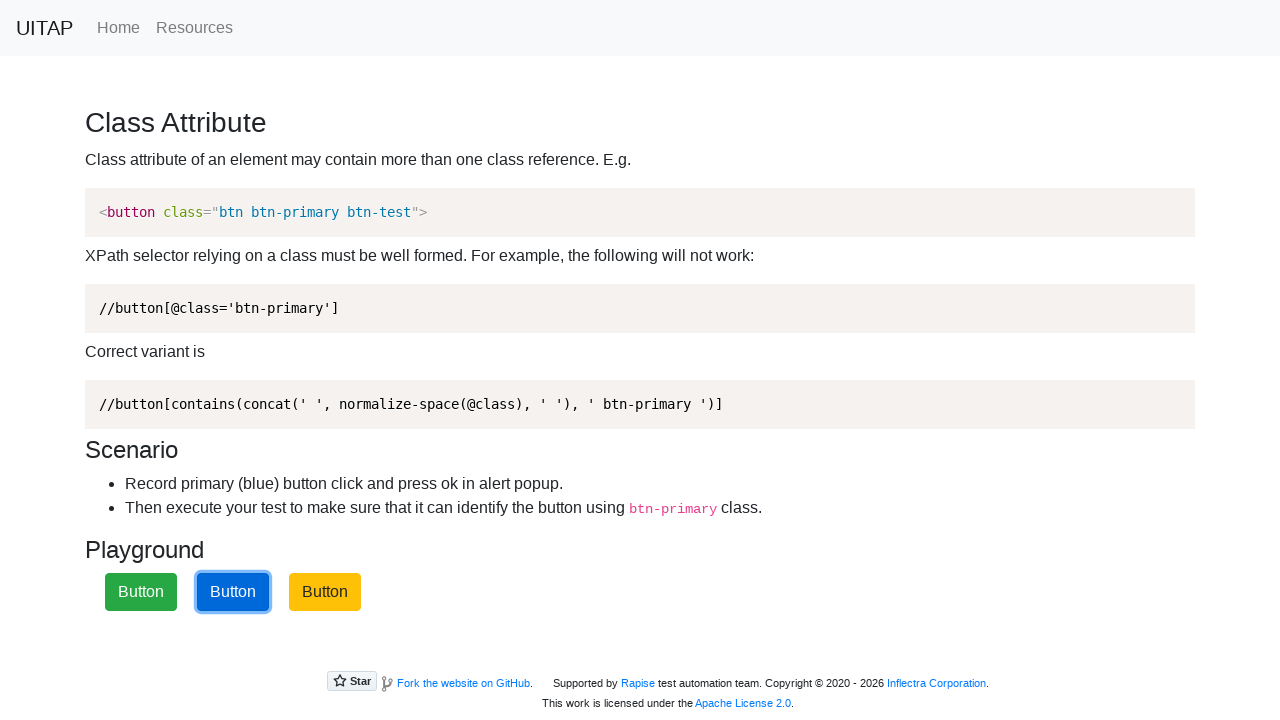

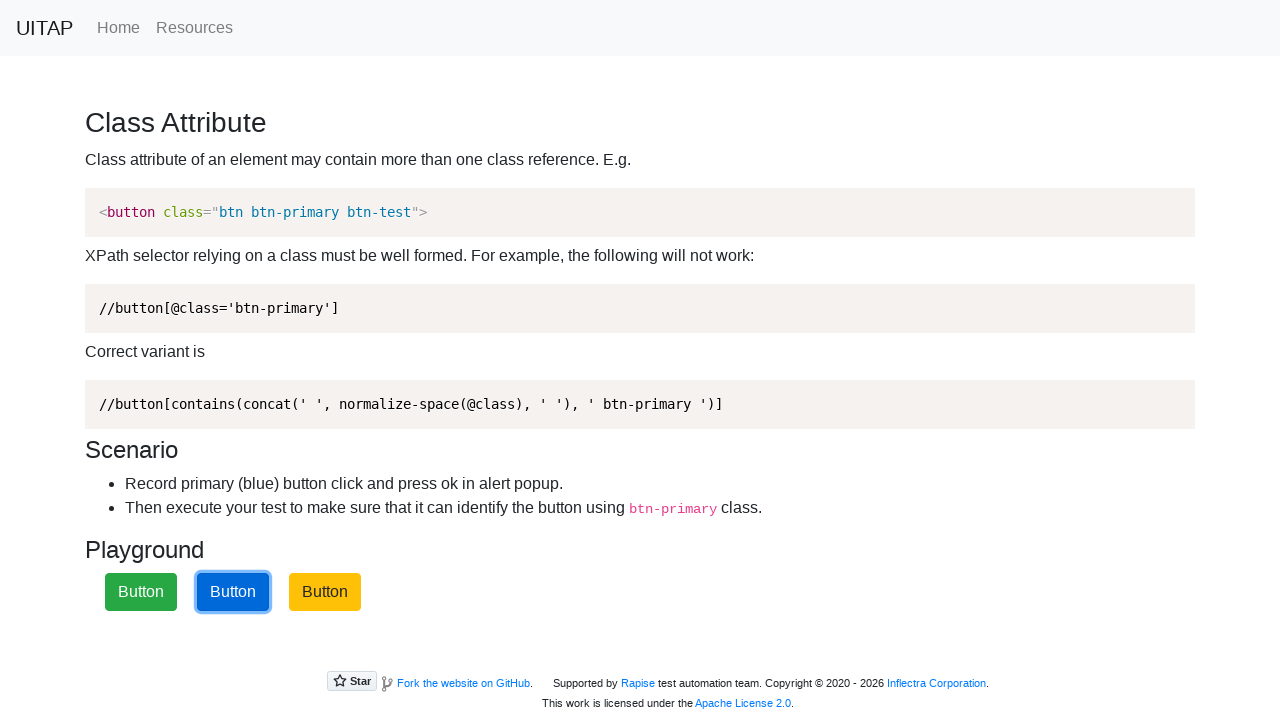